Tests drag and drop functionality by dragging an image element and dropping it into a target box on a form testing website.

Starting URL: https://formy-project.herokuapp.com/dragdrop

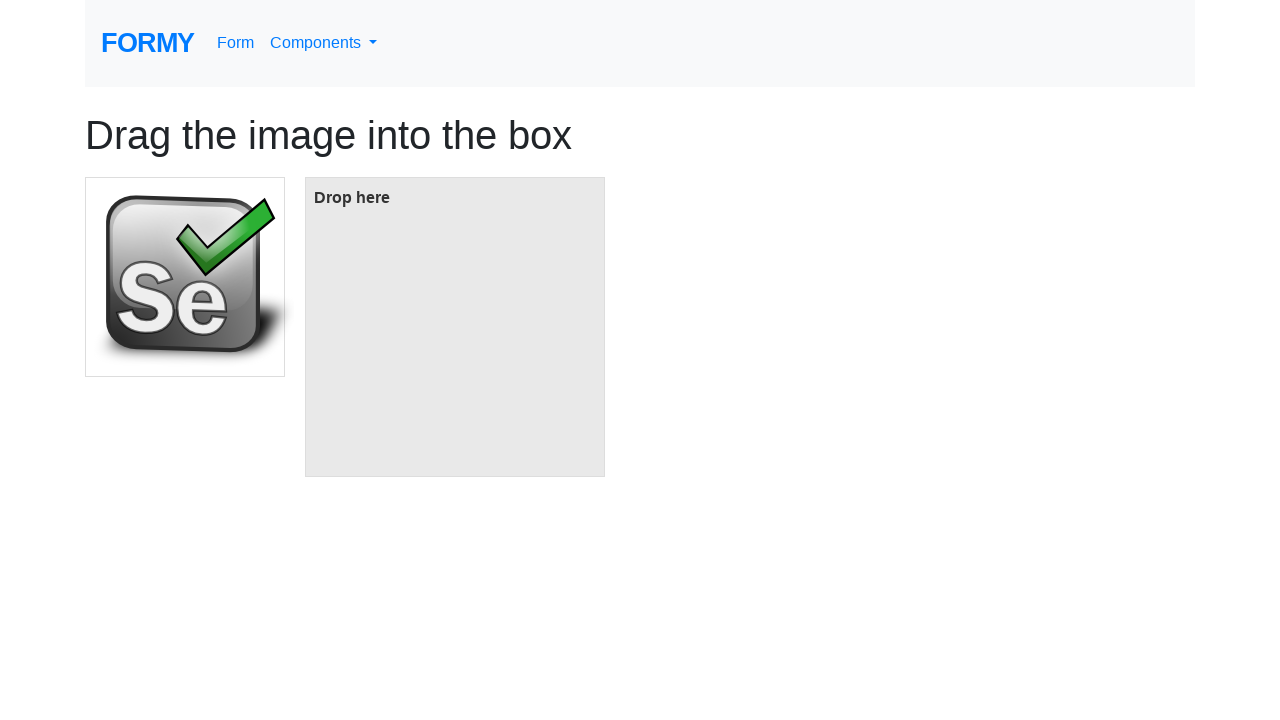

Located the draggable image element
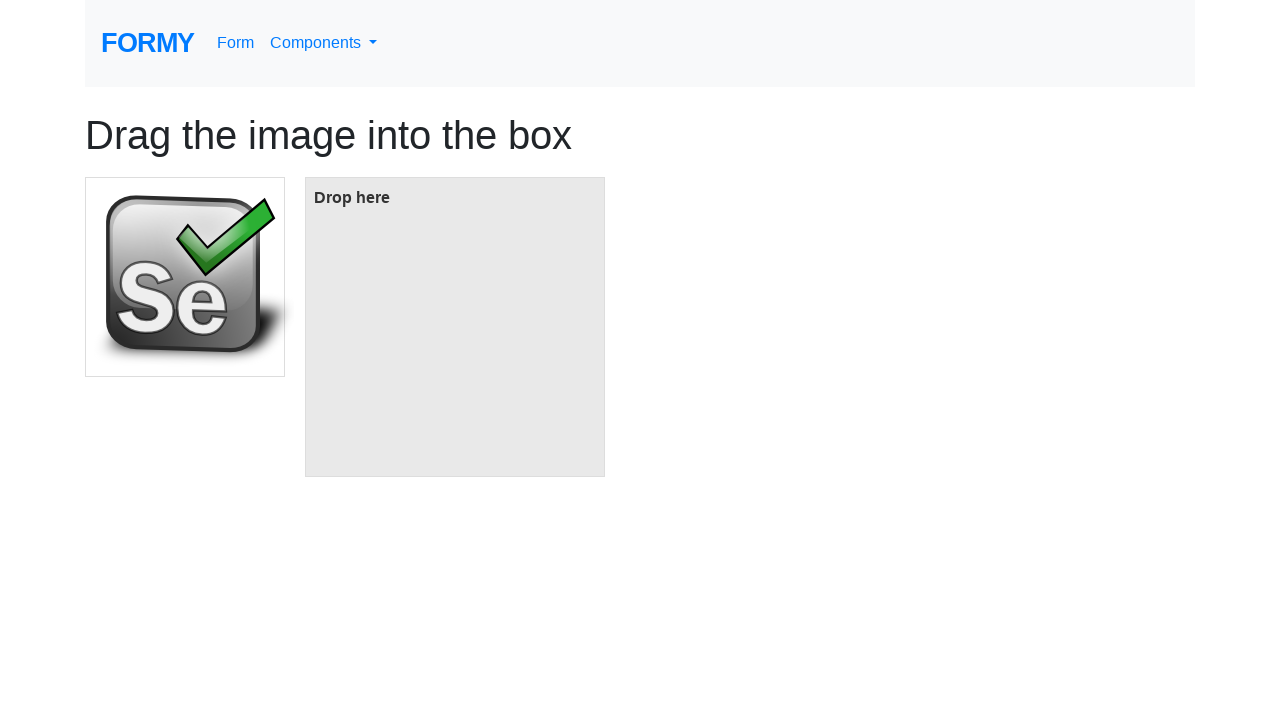

Located the drop target box
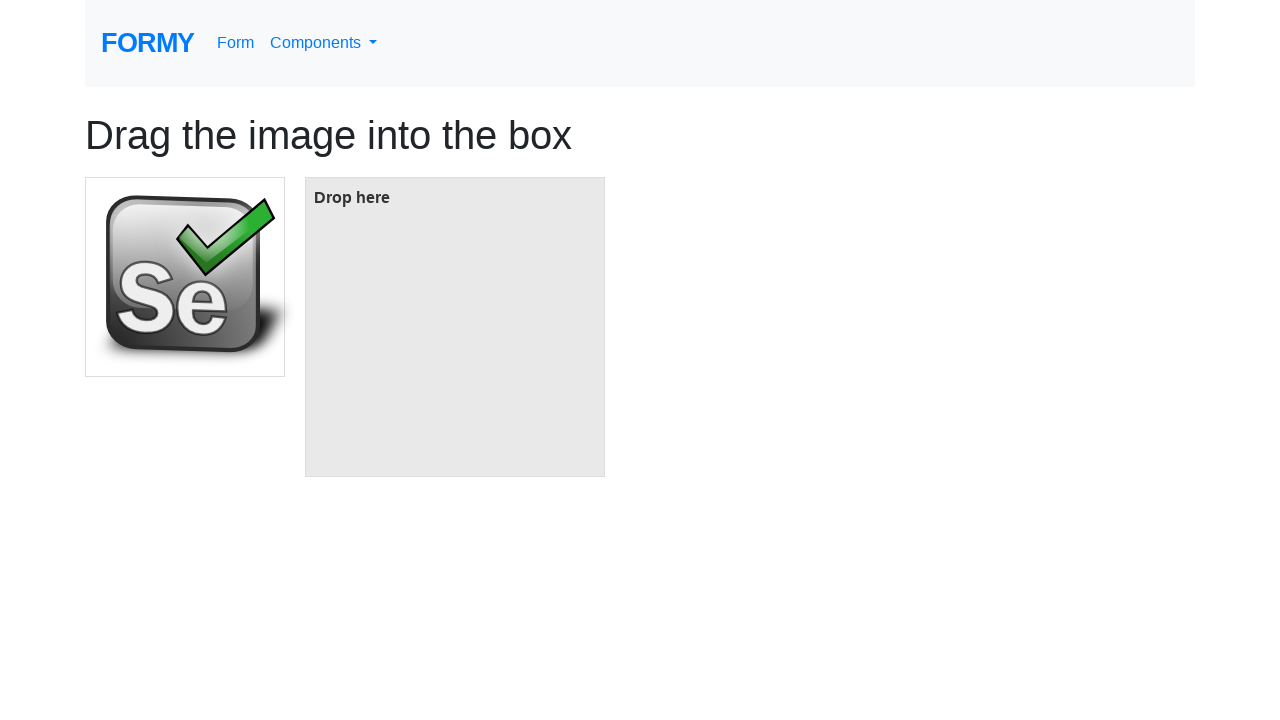

Dragged image element and dropped it into target box at (455, 327)
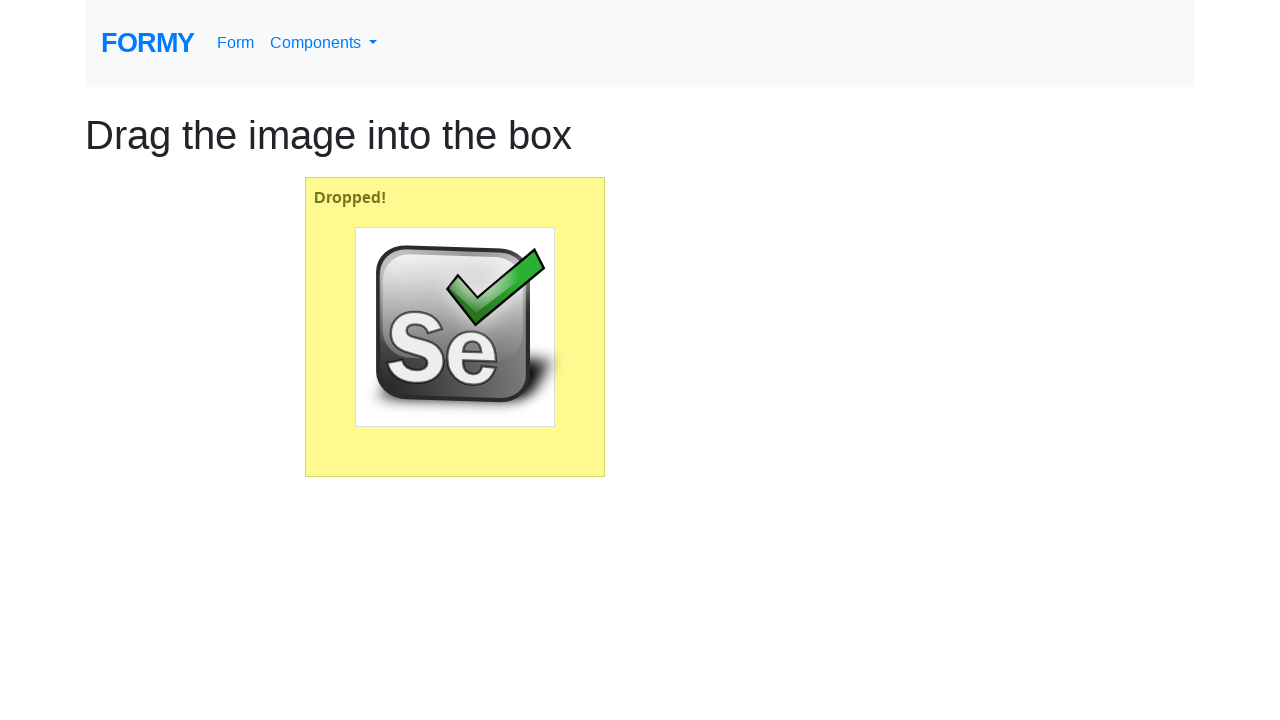

Waited 1 second to observe drag and drop result
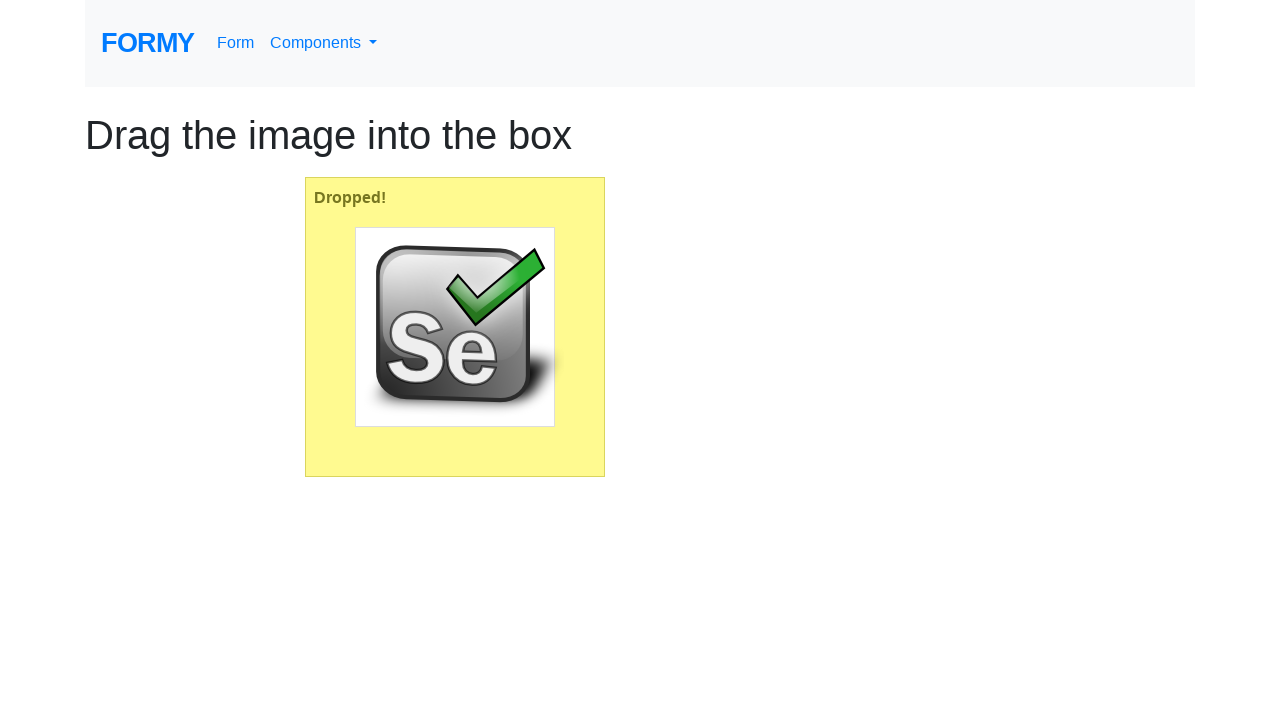

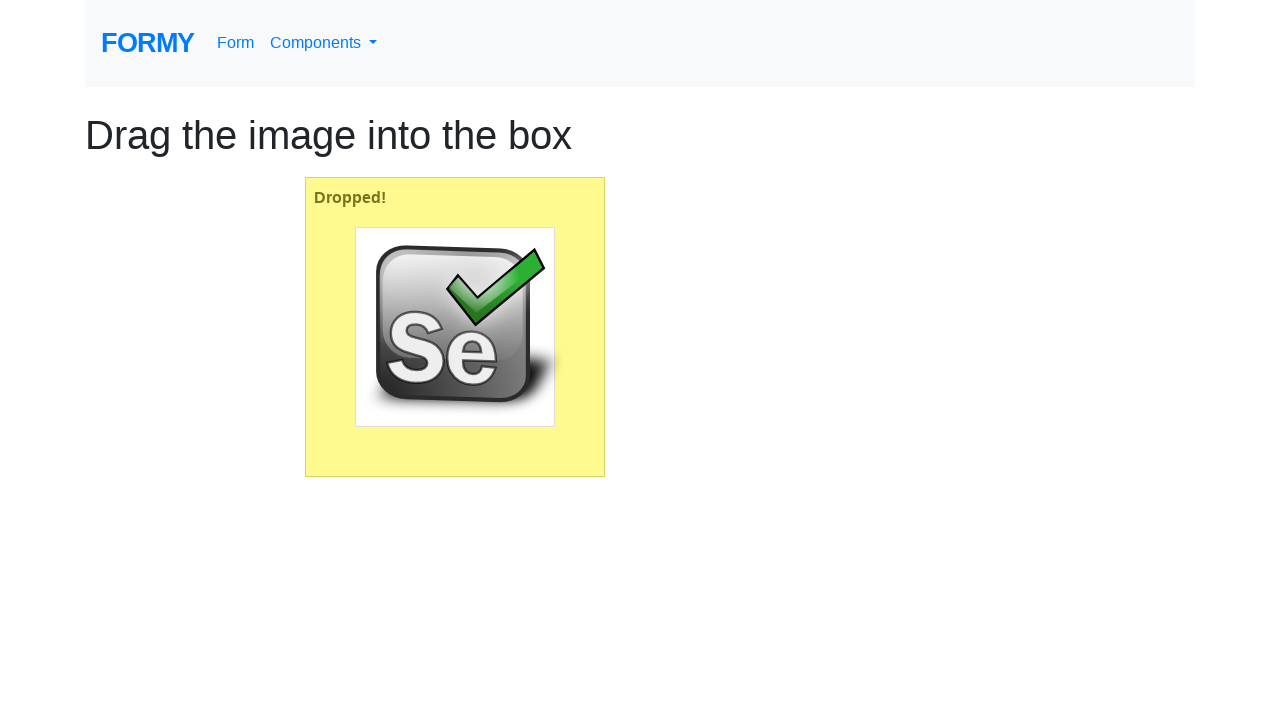